Tests Google sign-up form by filling in first name and last name fields

Starting URL: https://accounts.google.com/SignUp

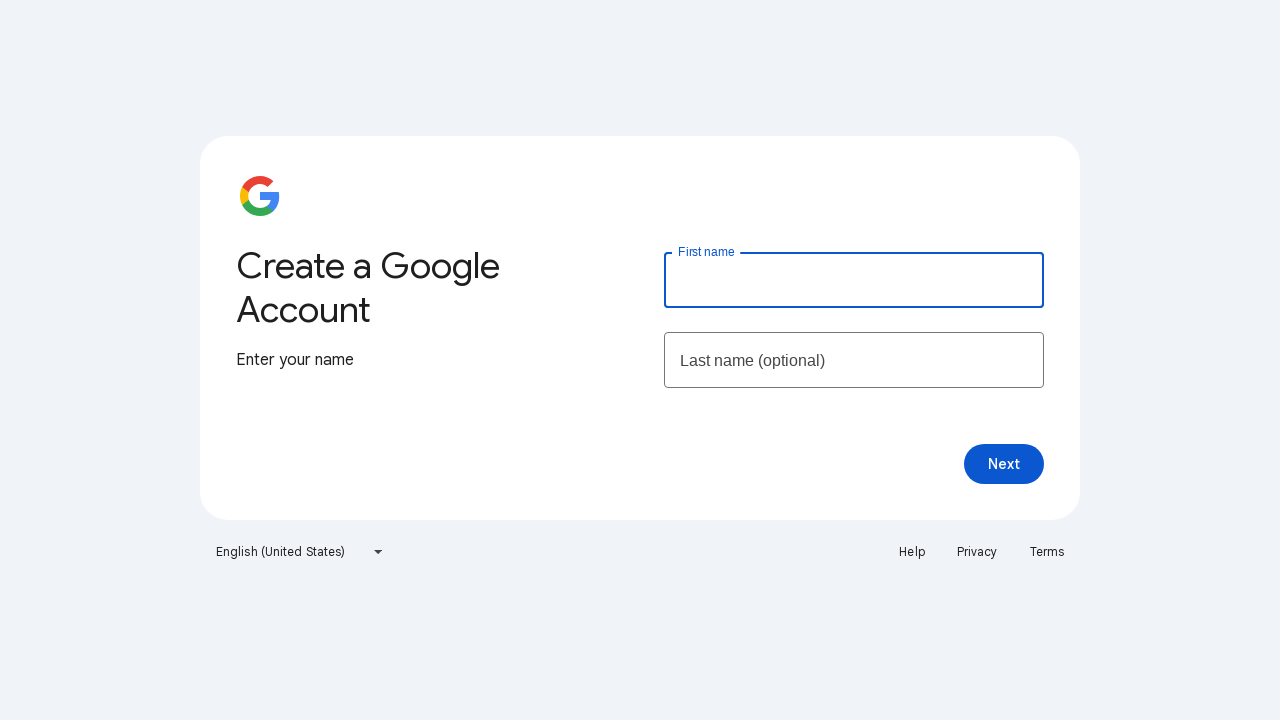

Located first name field by ID
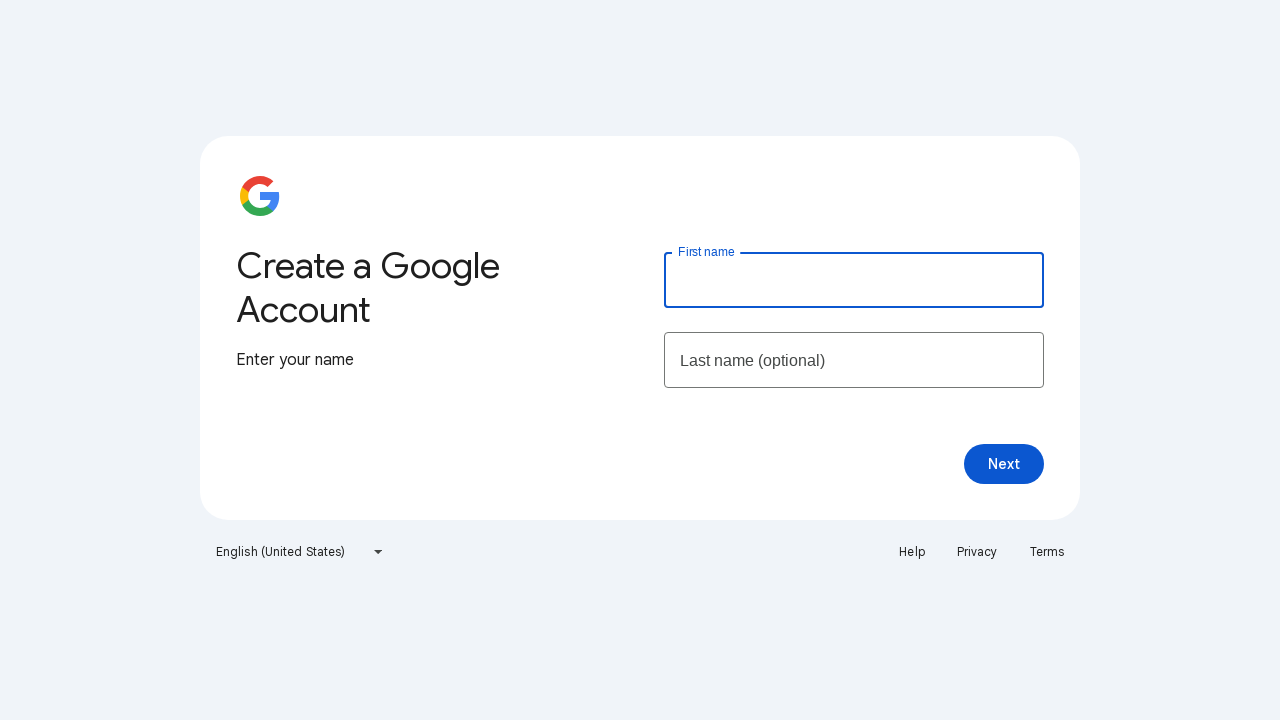

Cleared first name field on #firstName
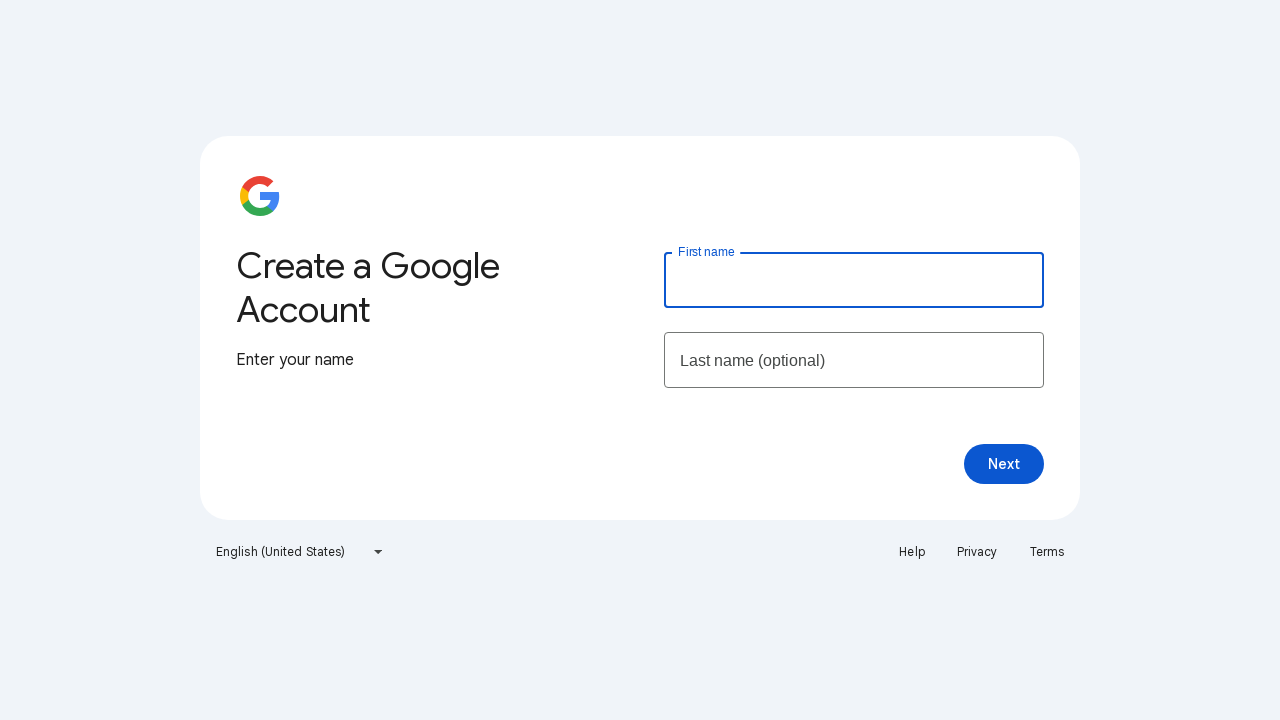

Filled first name field with 'fname01' on #firstName
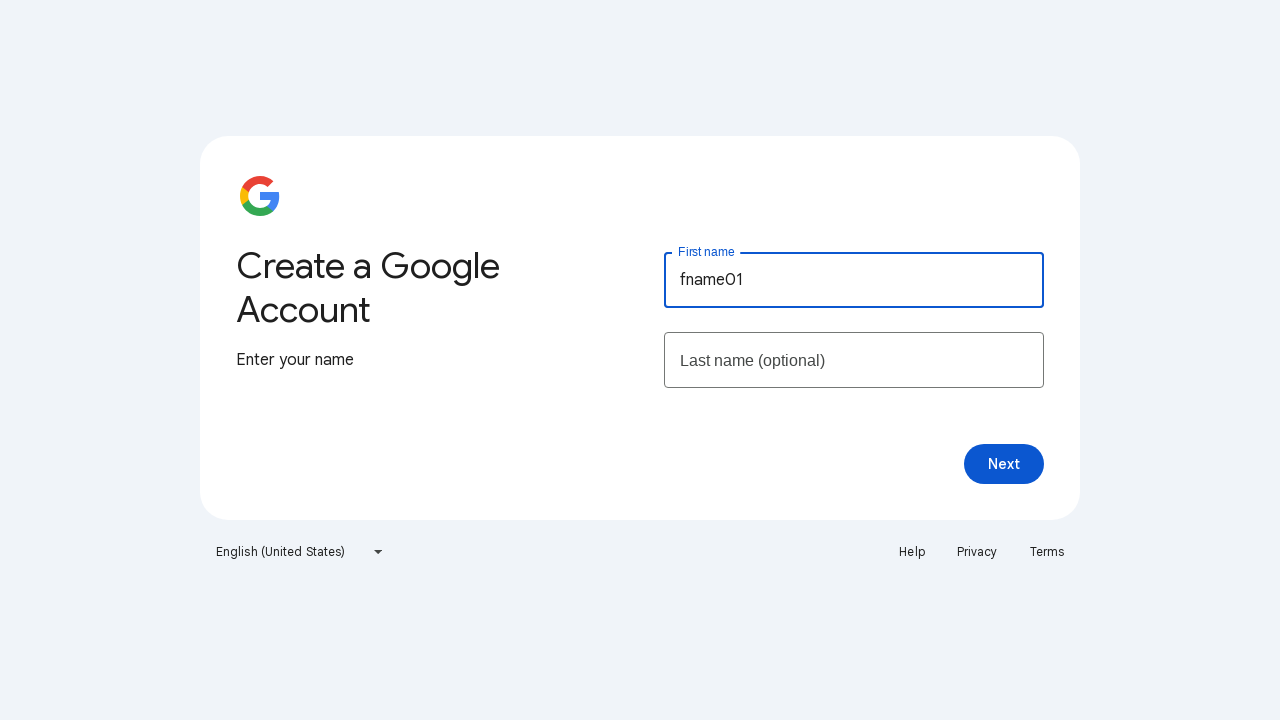

Located last name field by name attribute
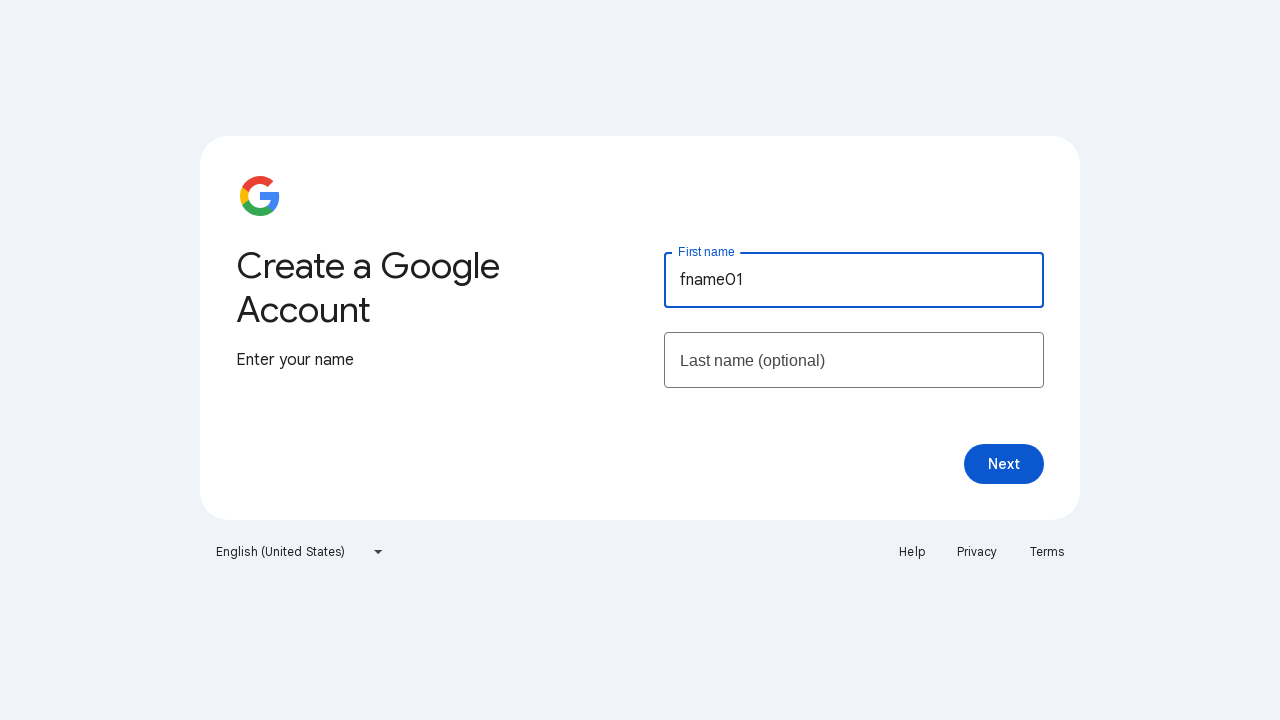

Cleared last name field on [name='lastName']
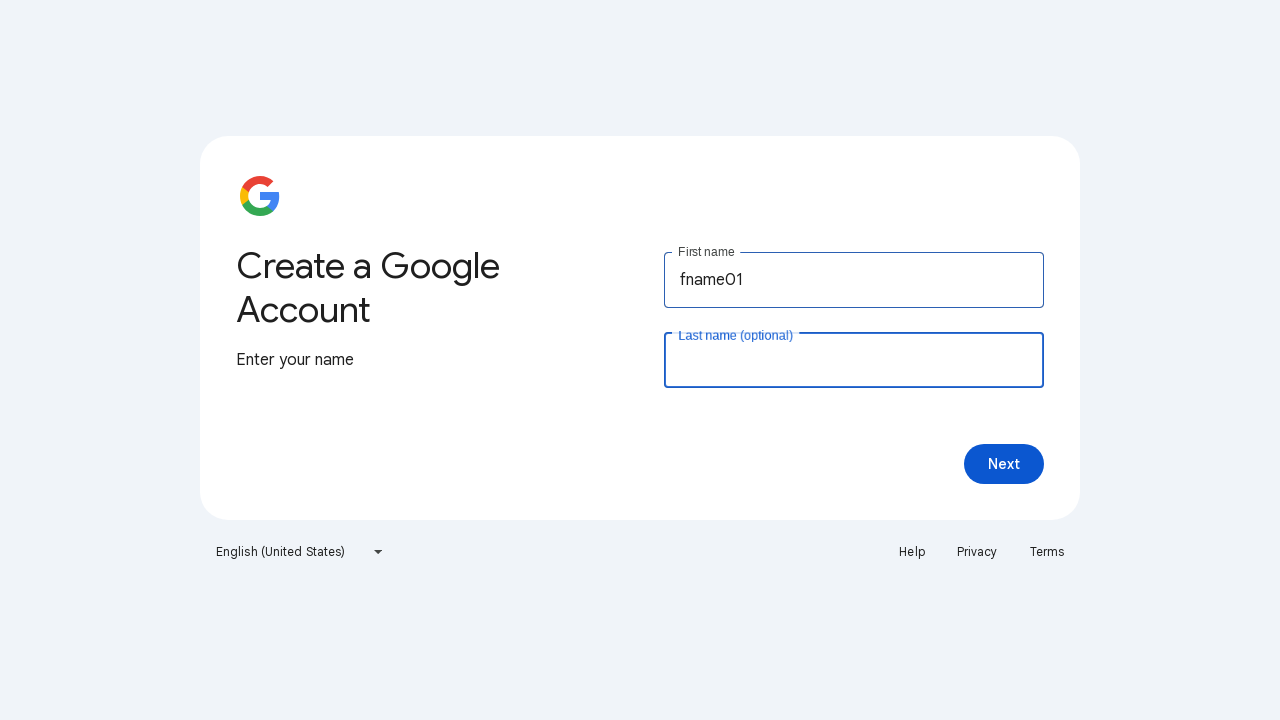

Filled last name field with 'lname01' on [name='lastName']
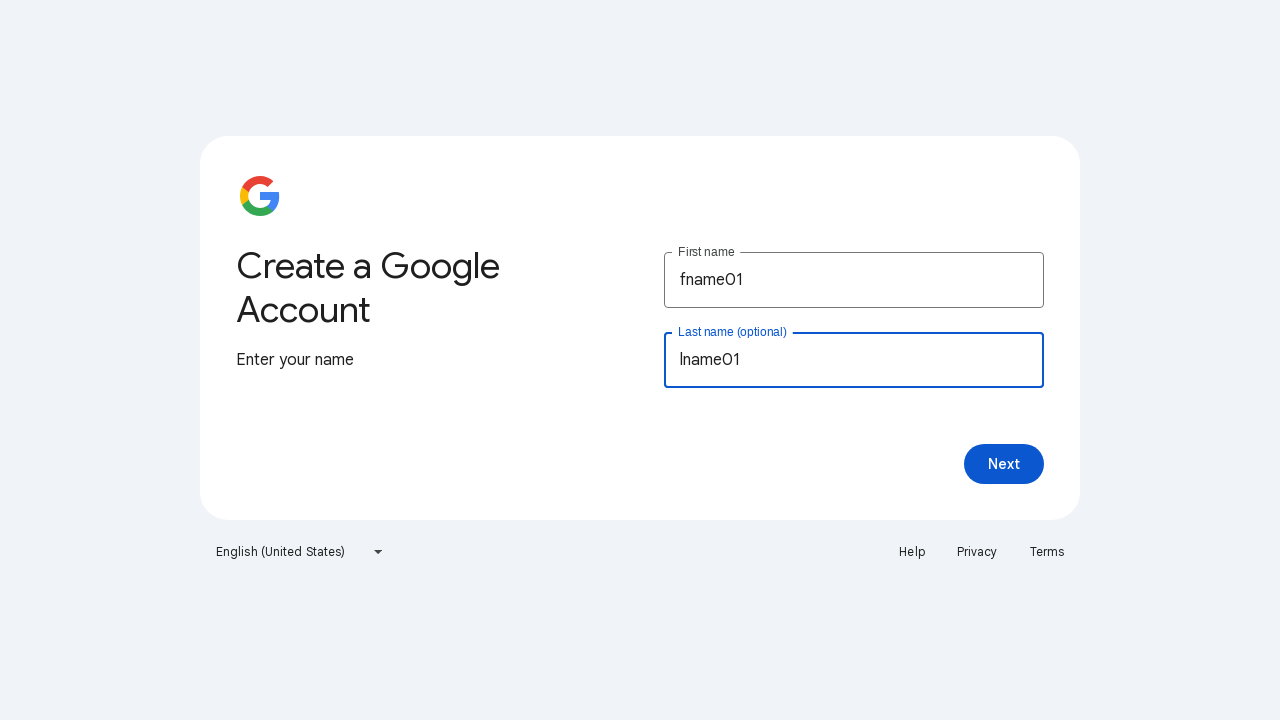

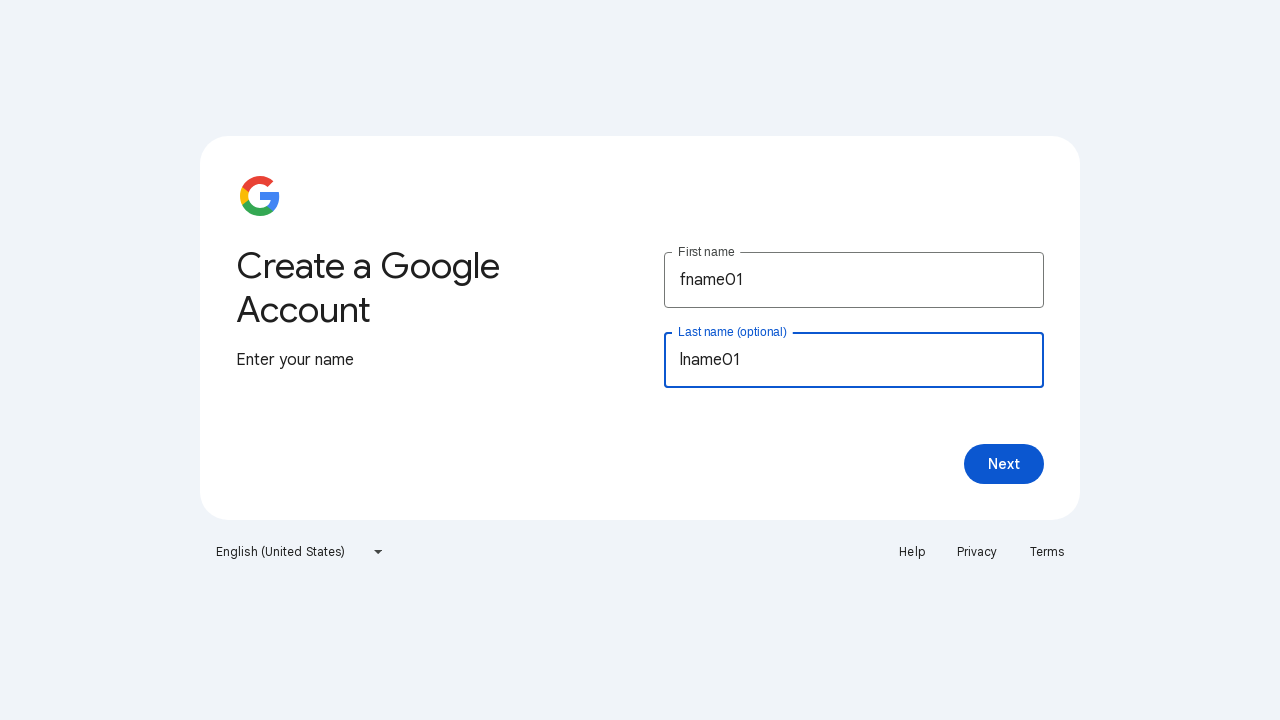